Tests right-click context menu functionality by right-clicking an element, clicking Edit option, and accepting the alert

Starting URL: https://swisnl.github.io/jQuery-contextMenu/demo.html

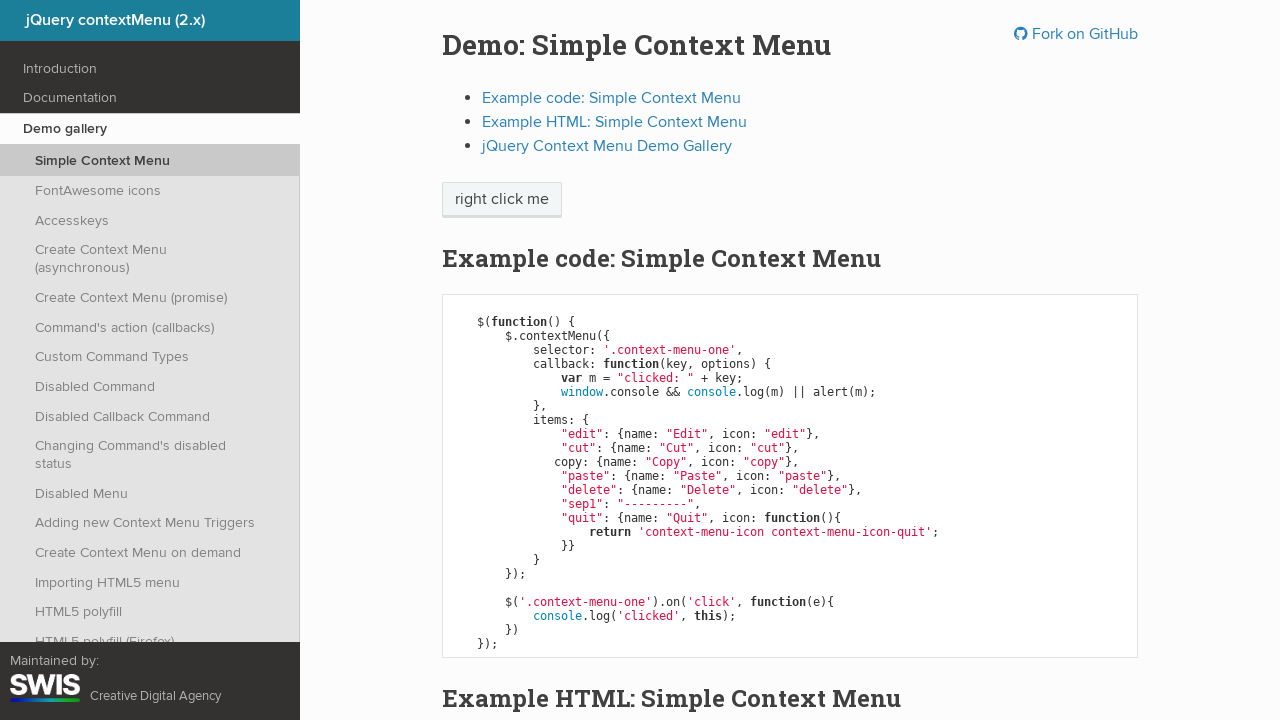

Located the context menu trigger element
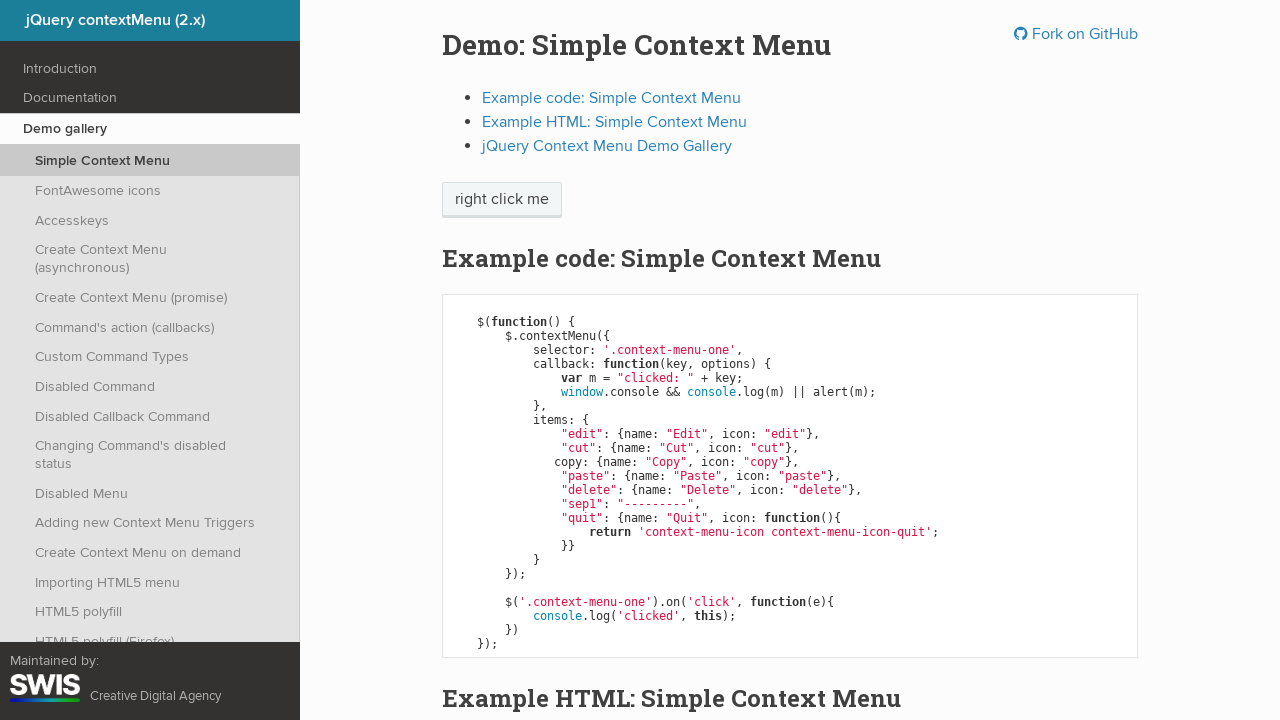

Right-clicked the element to open context menu at (502, 200) on xpath=//span[@class='context-menu-one btn btn-neutral']
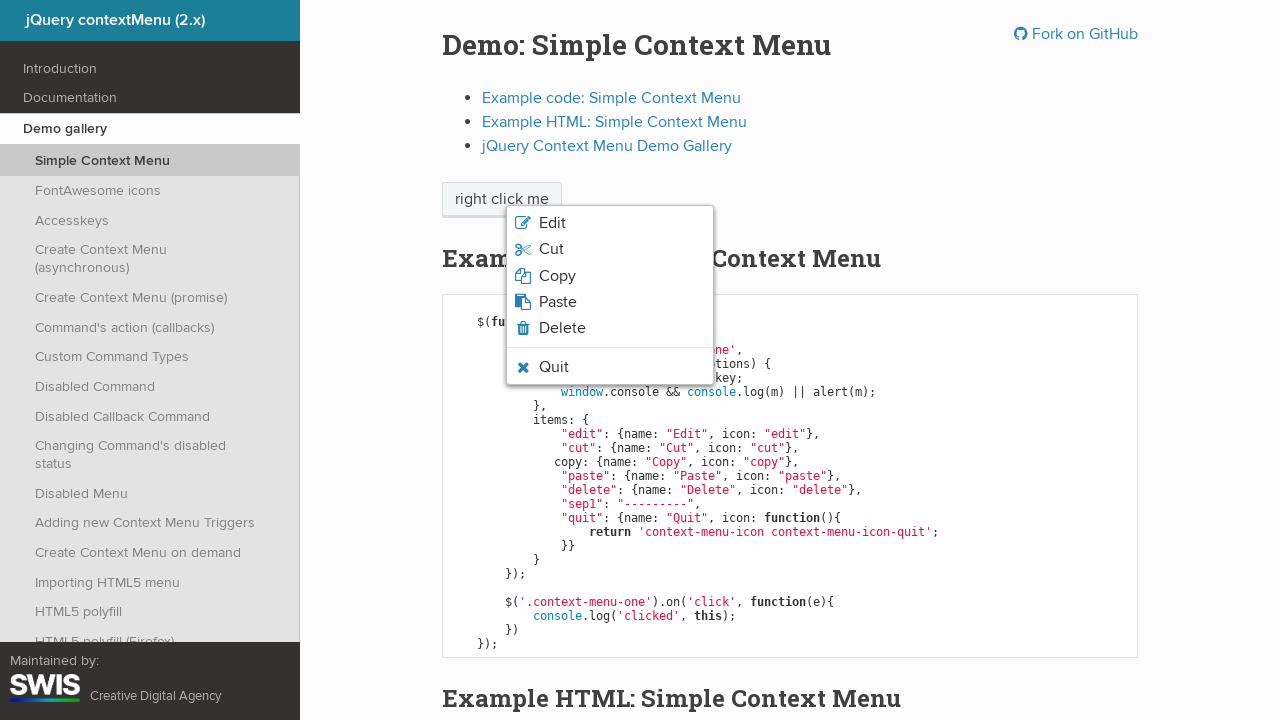

Clicked the Edit option from context menu at (610, 223) on xpath=//li[@class='context-menu-item context-menu-icon context-menu-icon-edit']
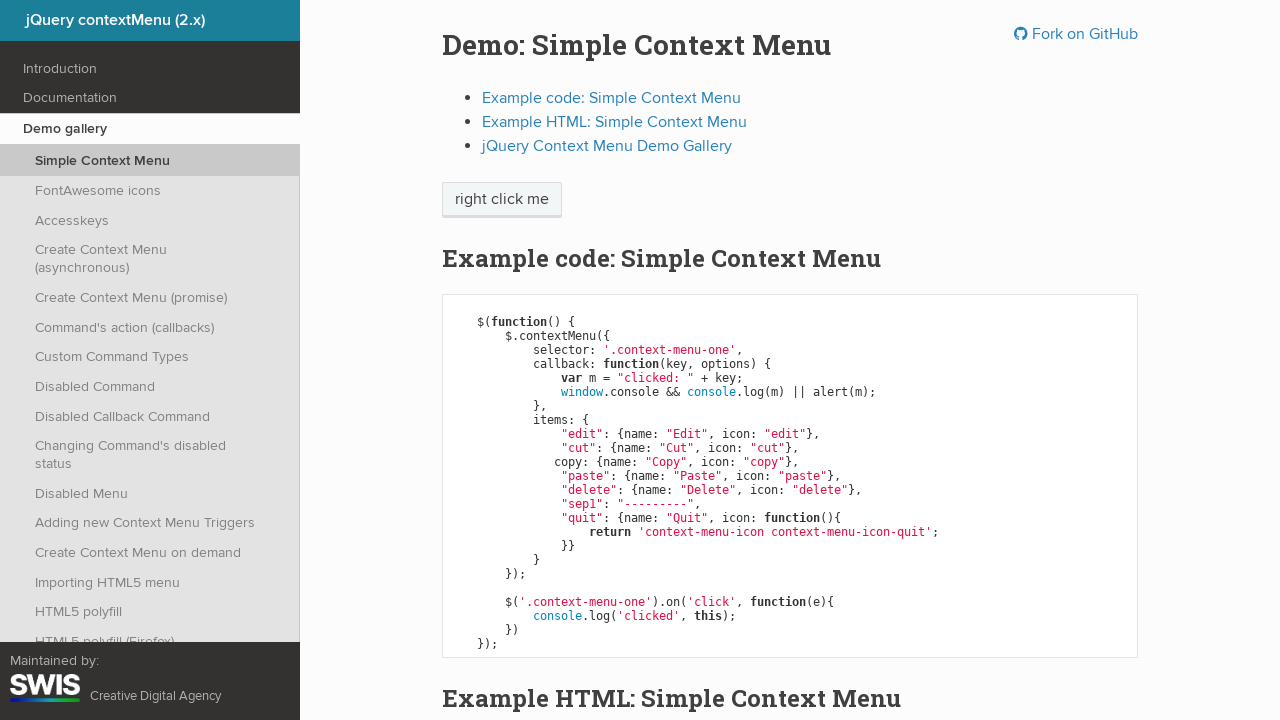

Set up dialog handler to accept alerts
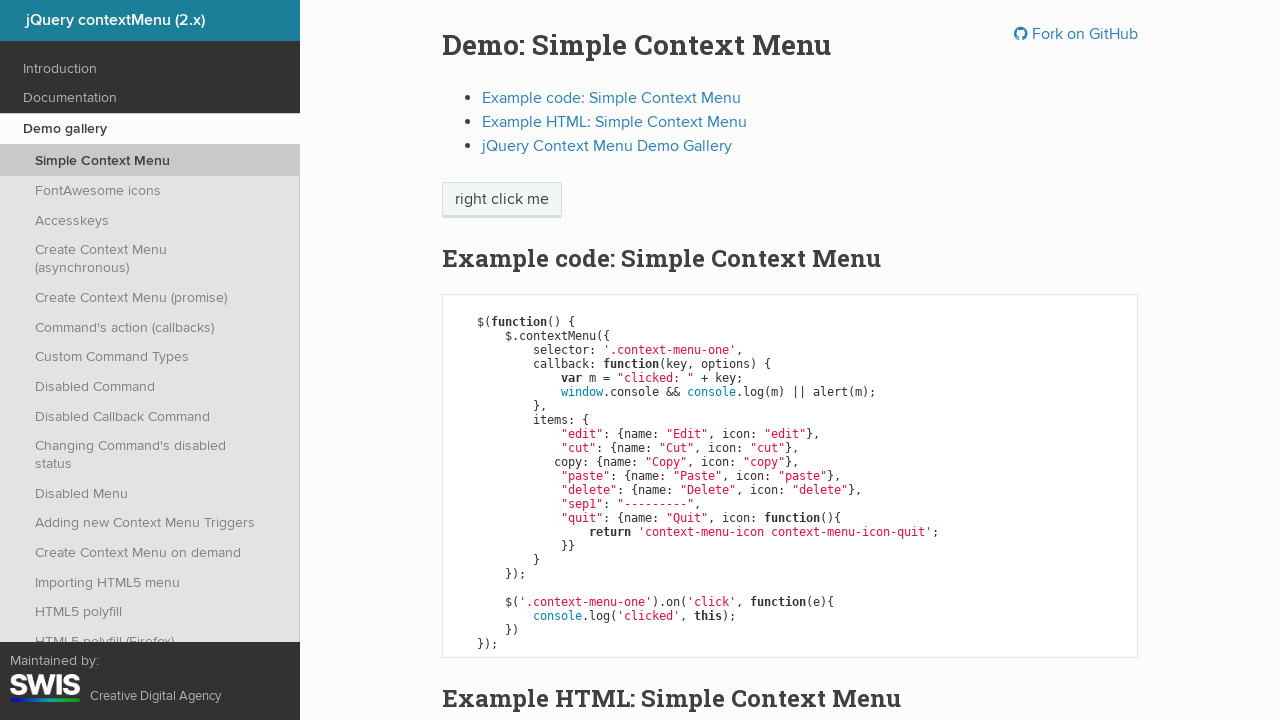

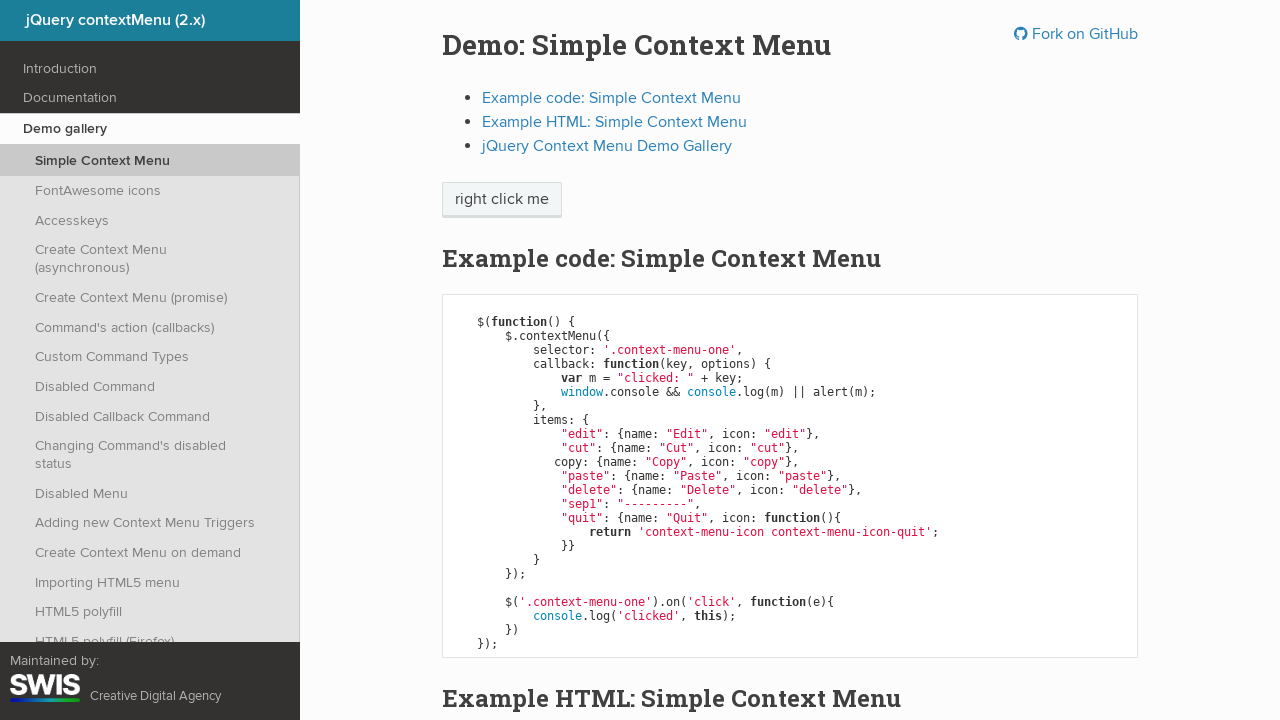